Tests radio button selection by navigating to Radio Button section and selecting the Yes option

Starting URL: https://demoqa.com/

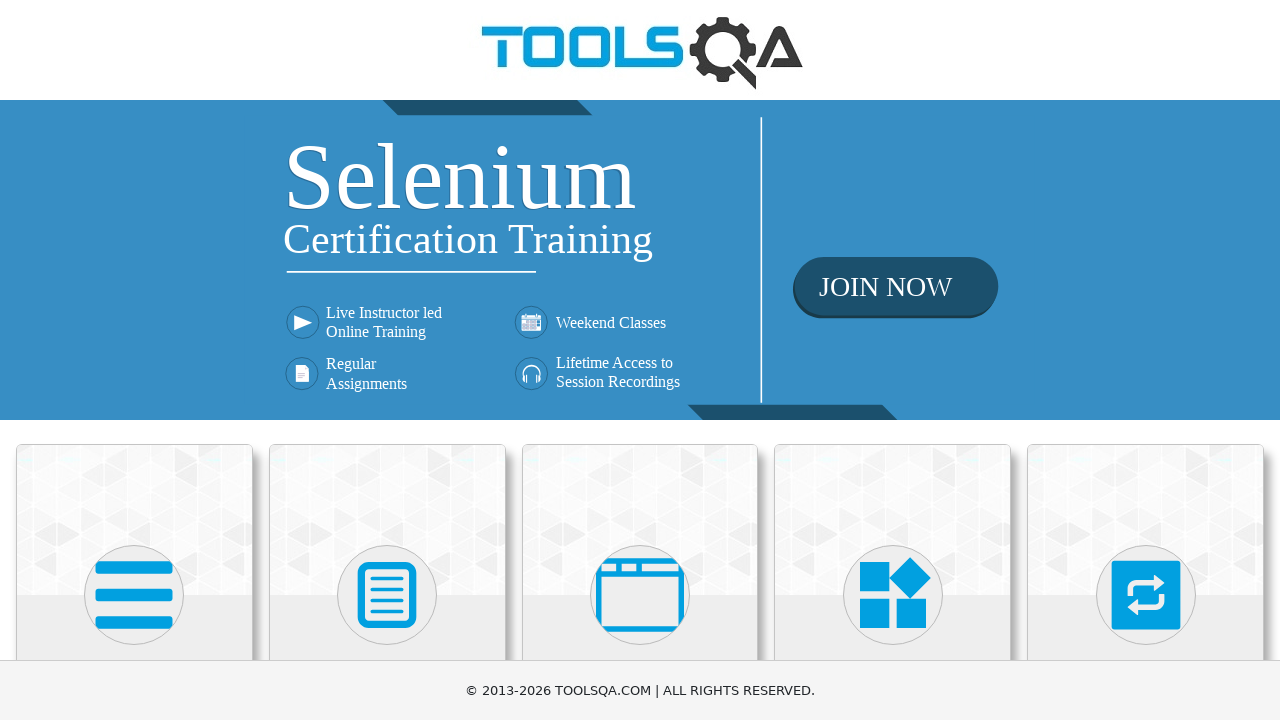

Scrolled down 250px to view available cards
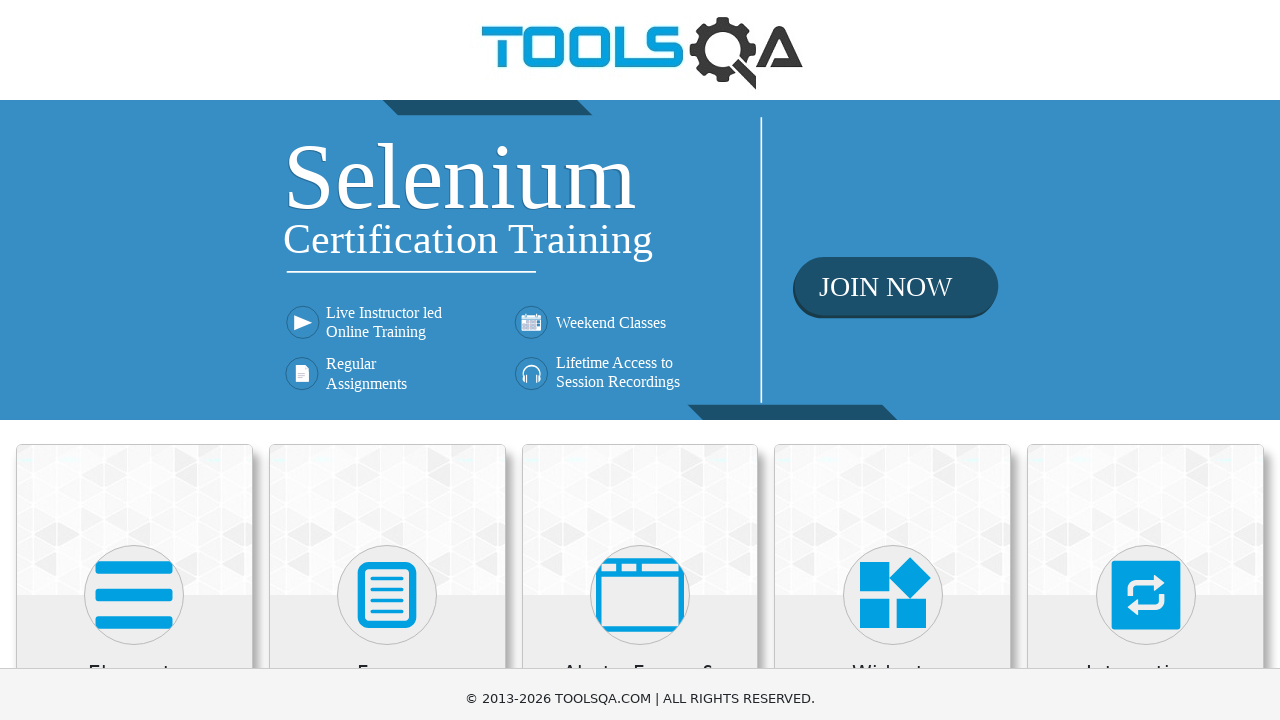

Clicked on Elements card at (134, 423) on xpath=//div[@class="card-body"]//*[text()="Elements"]
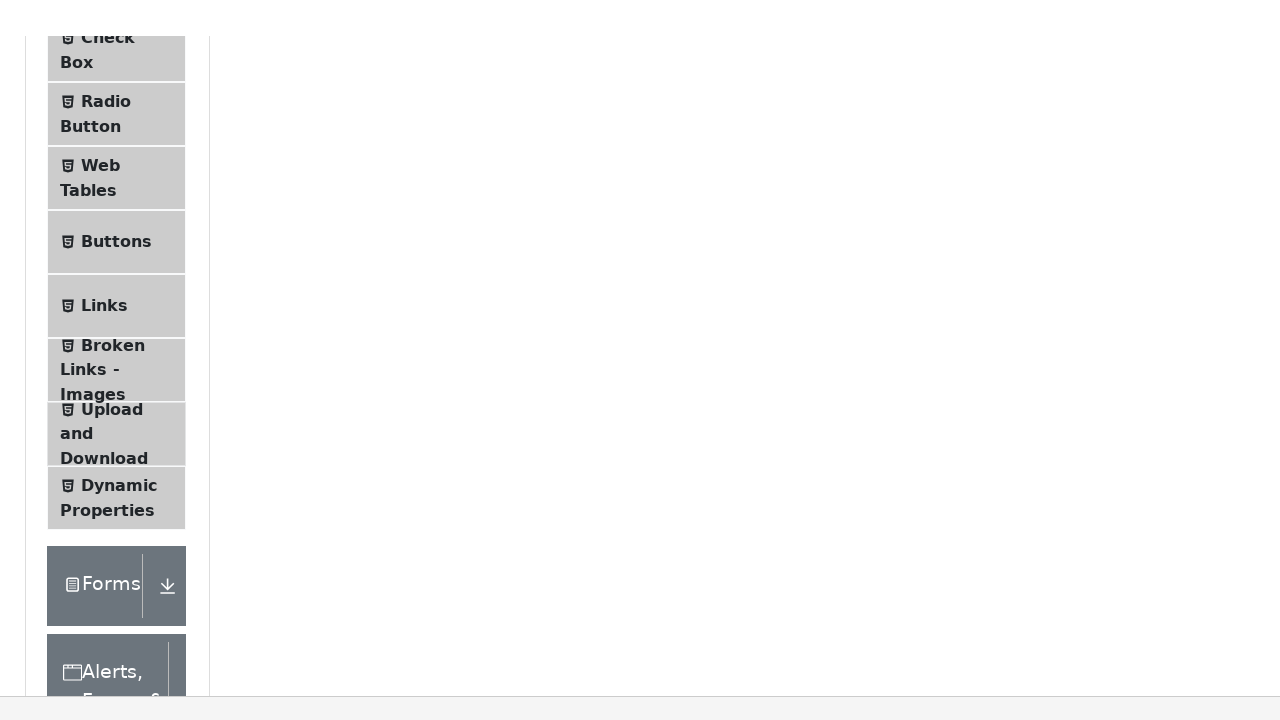

Clicked on Radio Button menu item at (106, 64) on xpath=//li[@id="item-2"]//*[text()="Radio Button"]
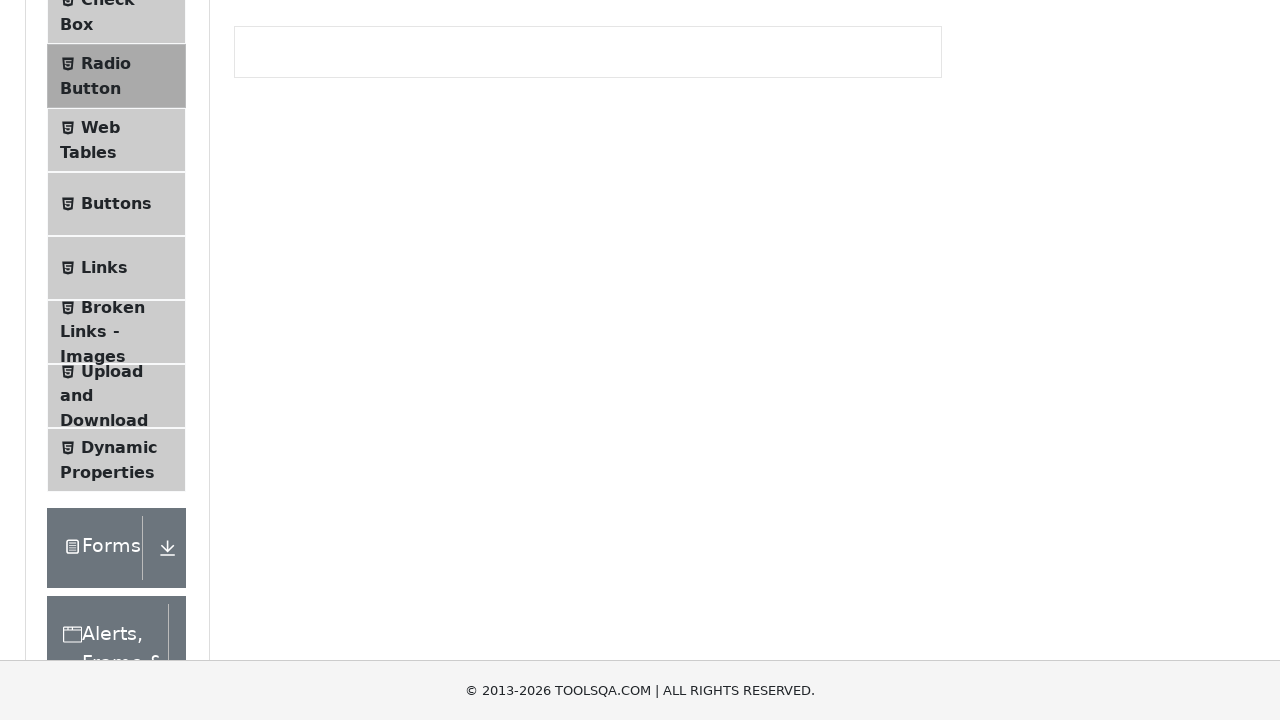

Clicked on Yes radio button label at (271, 275) on [for="yesRadio"]
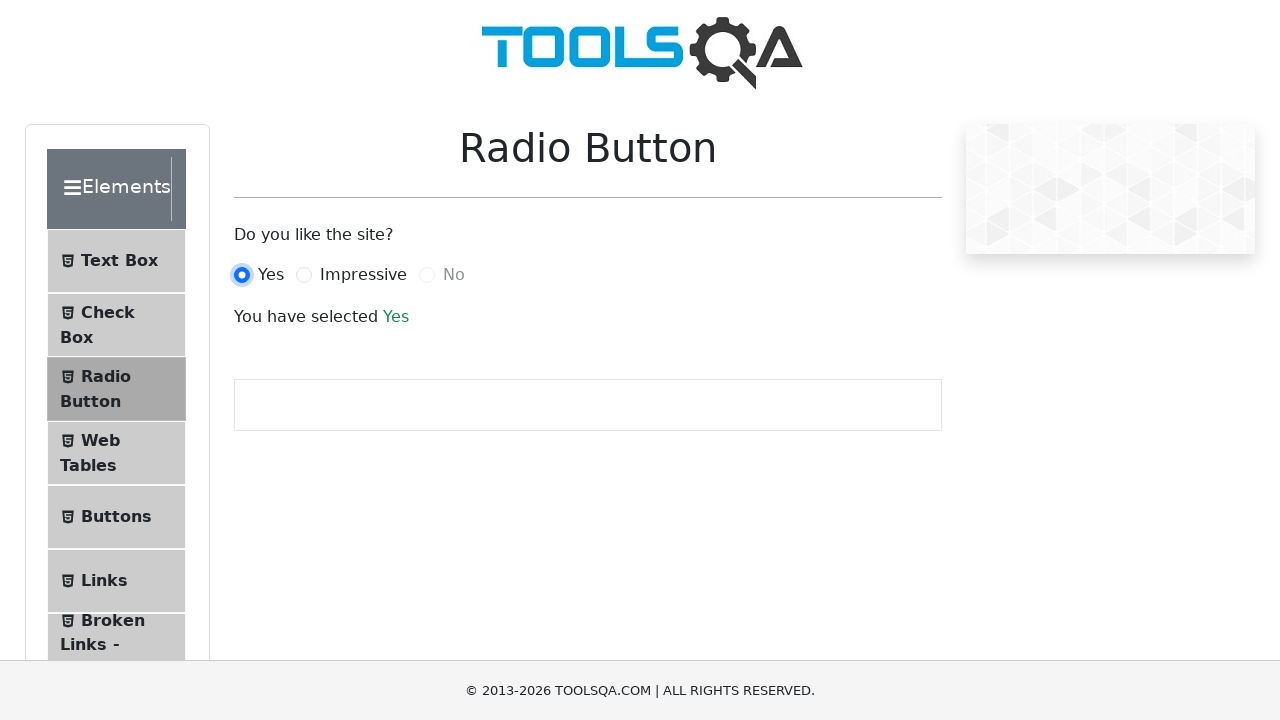

Verified Yes radio button is selected
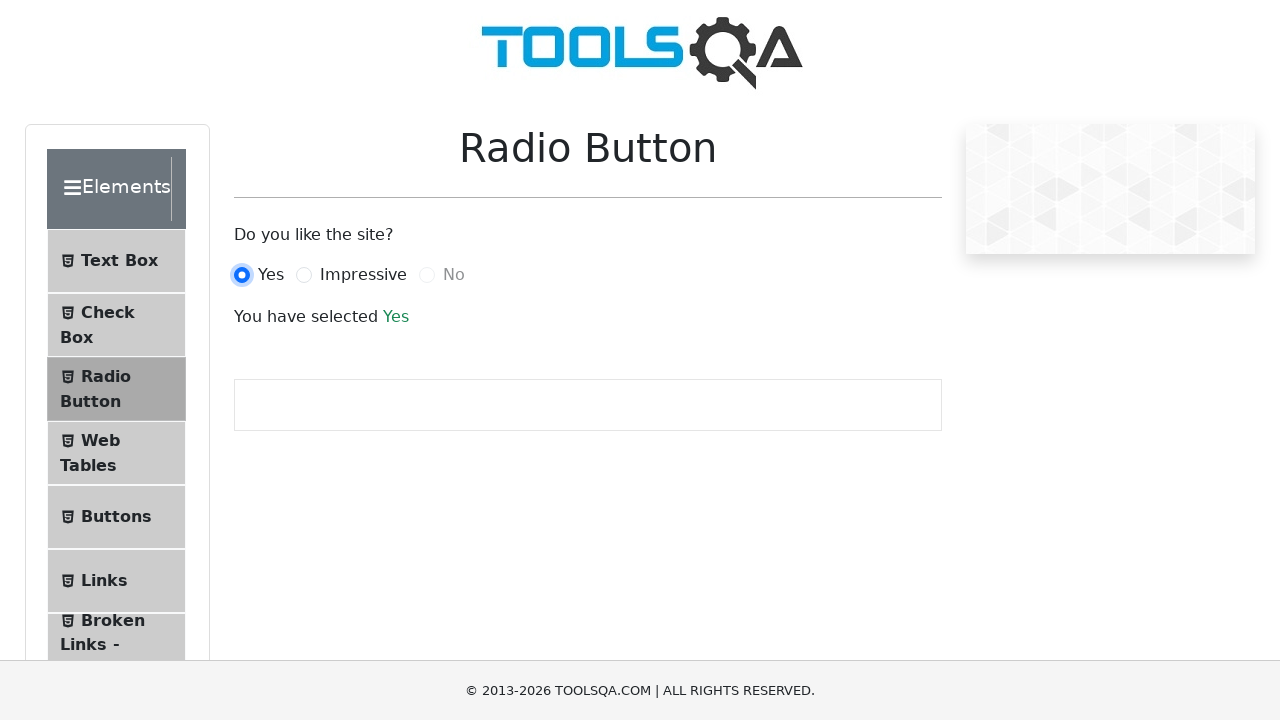

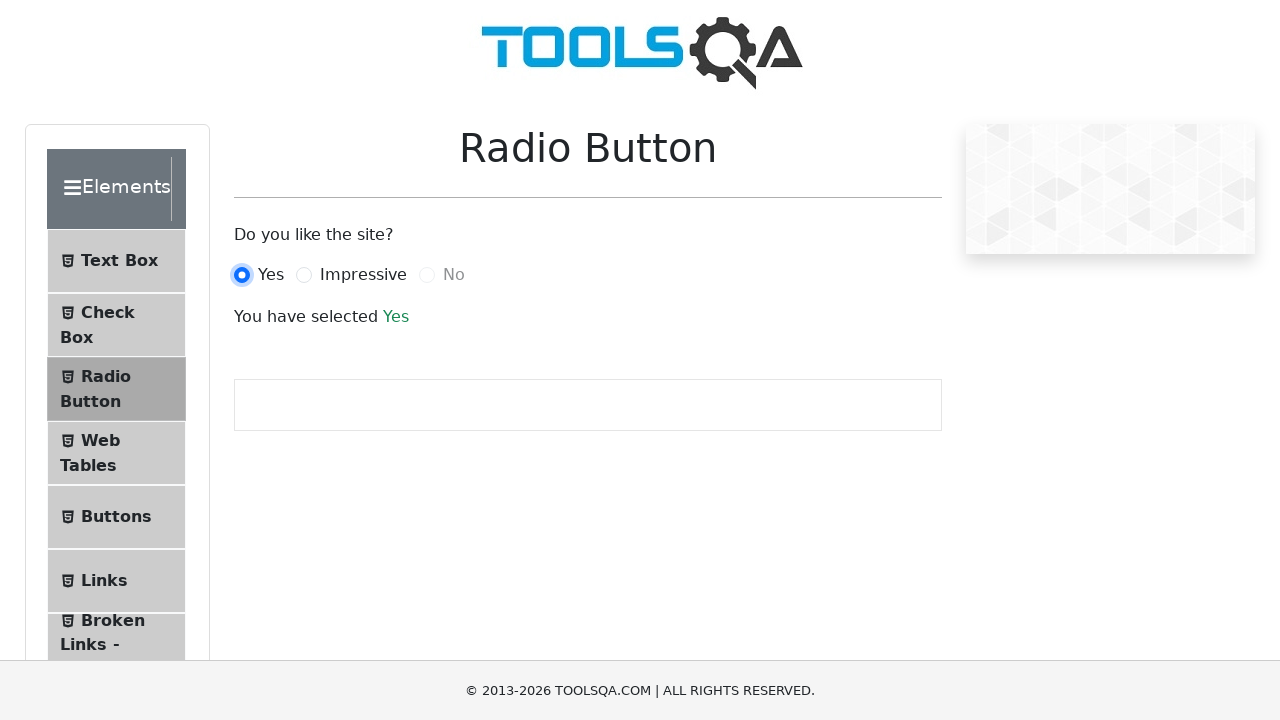